Tests dropdown list functionality by selecting options using different methods: by visible text, by value, and by index, verifying each selection is correctly applied

Starting URL: https://the-internet.herokuapp.com/dropdown

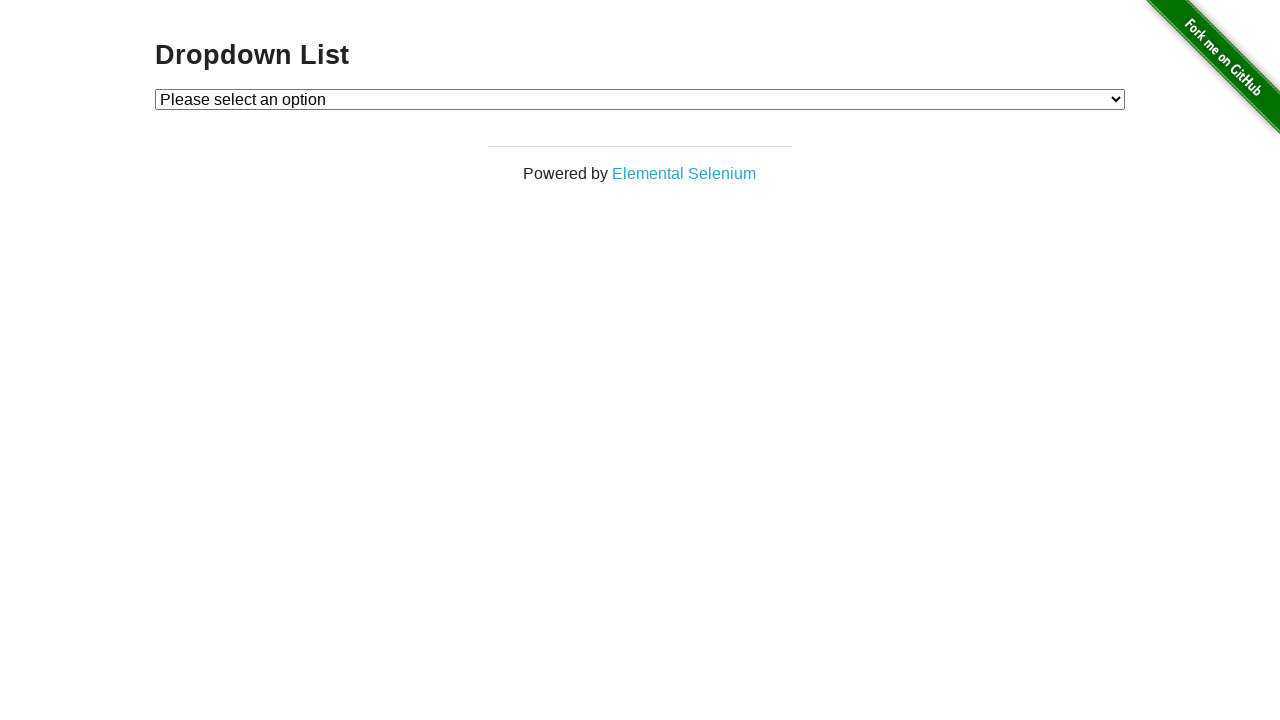

Selected 'Option 1' from dropdown by visible text on #dropdown
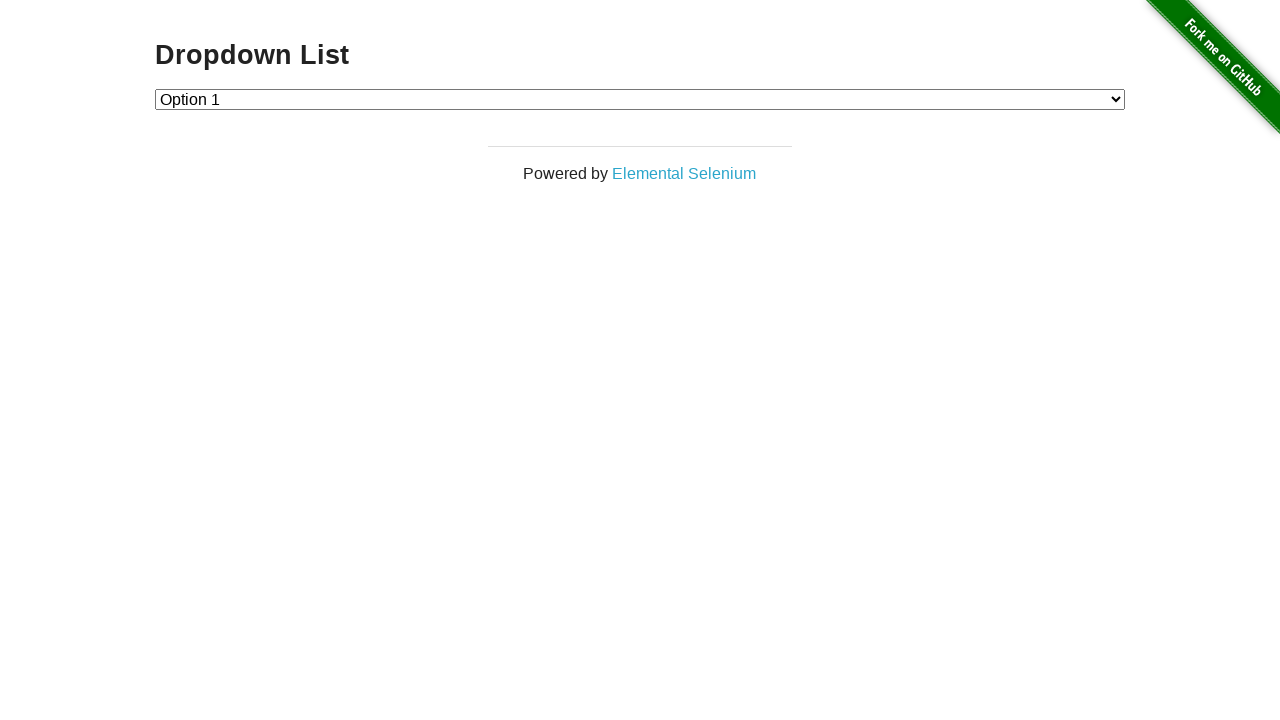

Verified that Option 1 is correctly selected (value='1')
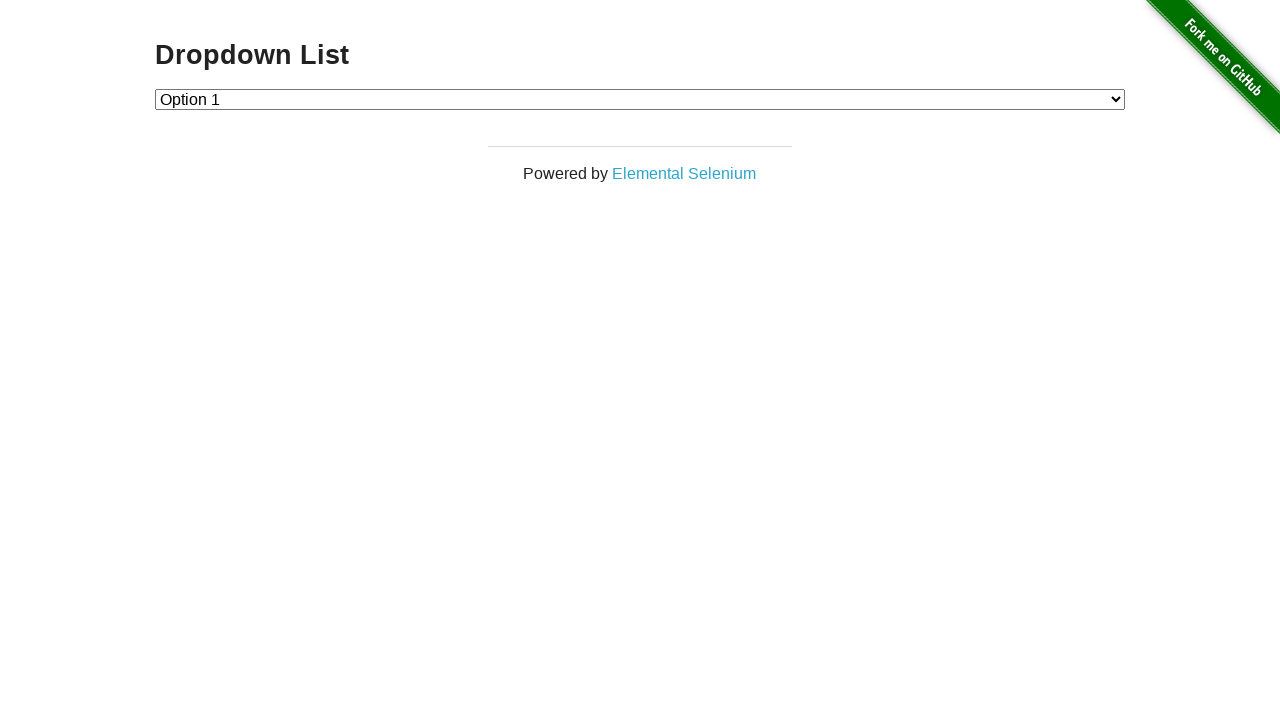

Selected 'Option 2' from dropdown by value on #dropdown
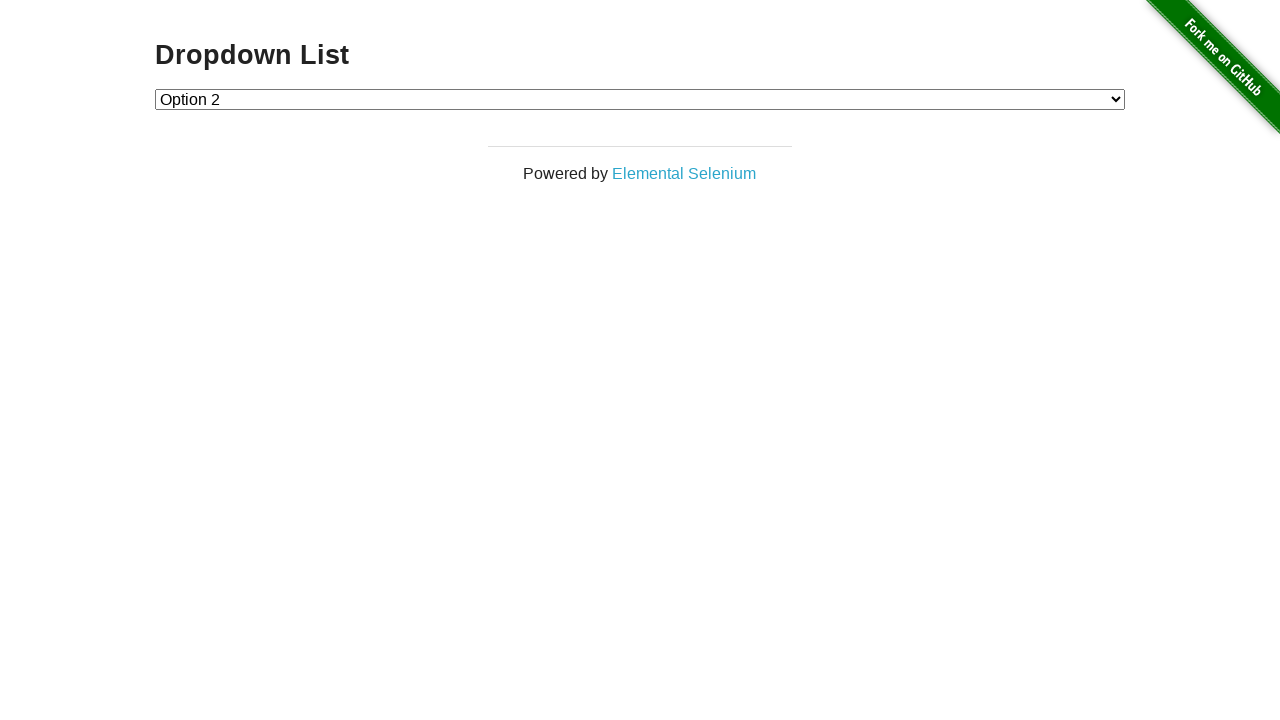

Verified that Option 2 is correctly selected (value='2')
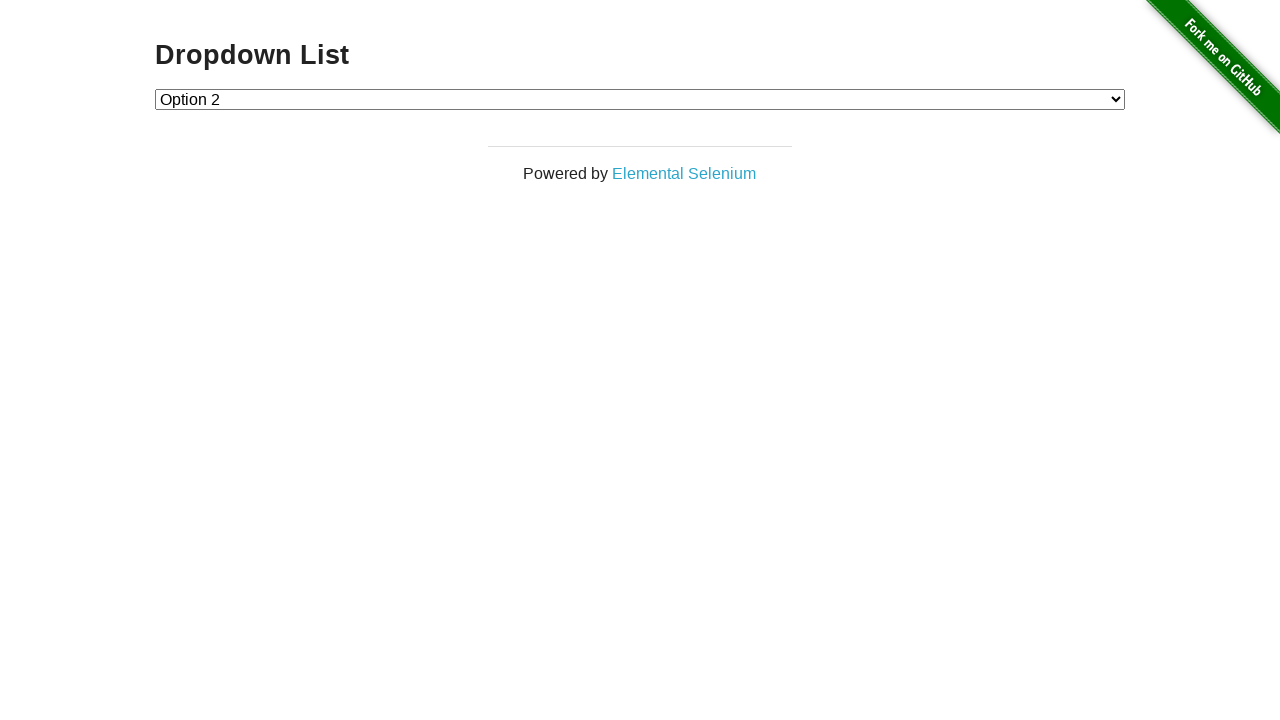

Selected option at index 1 from dropdown on #dropdown
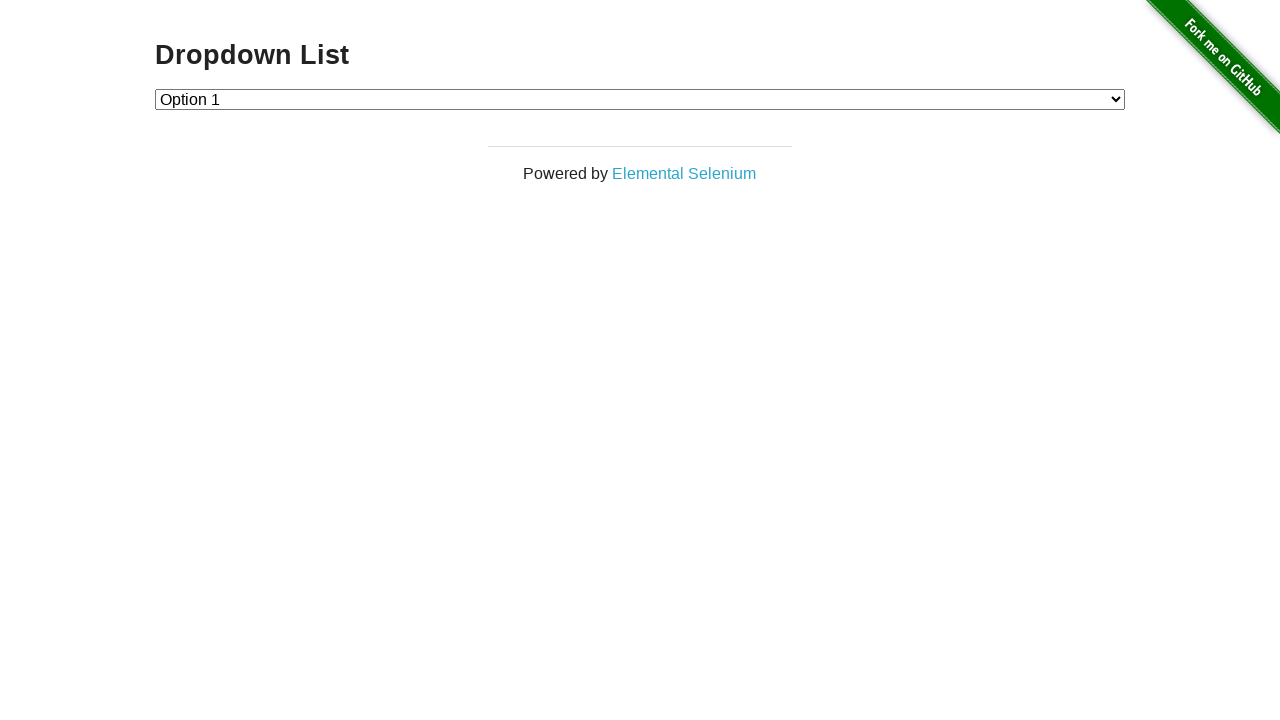

Verified that Option 1 is correctly selected again (value='1')
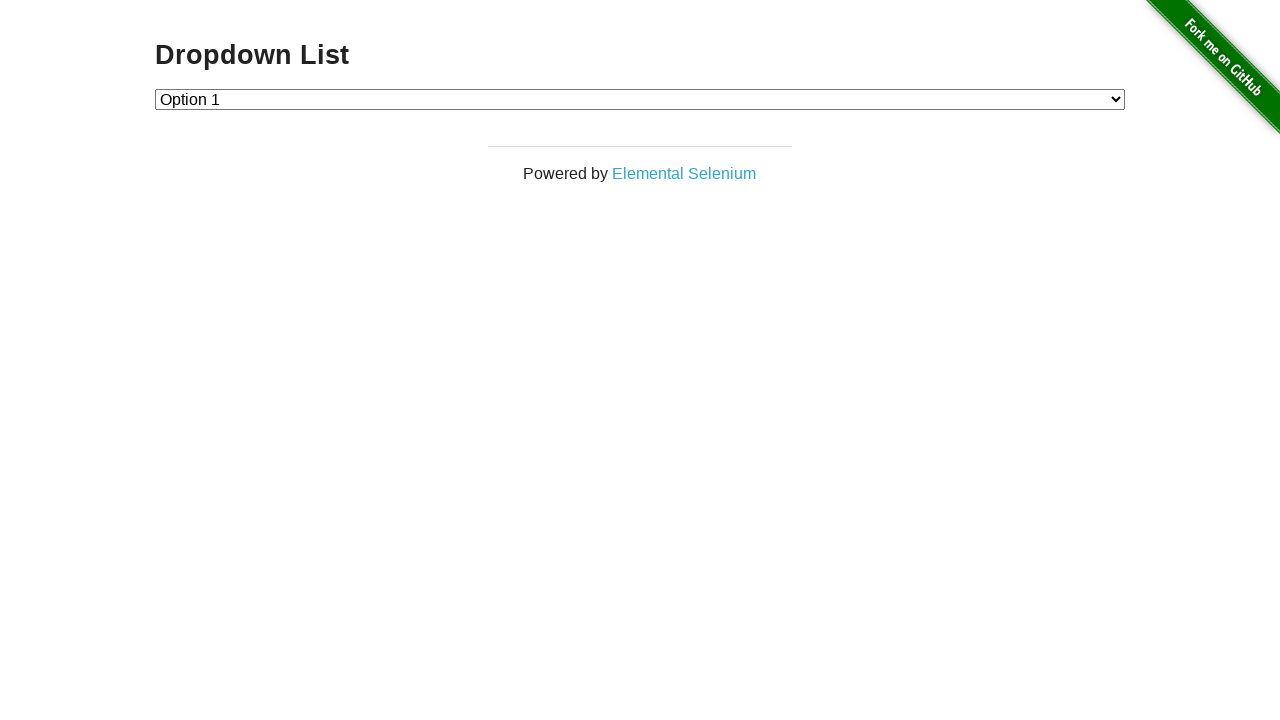

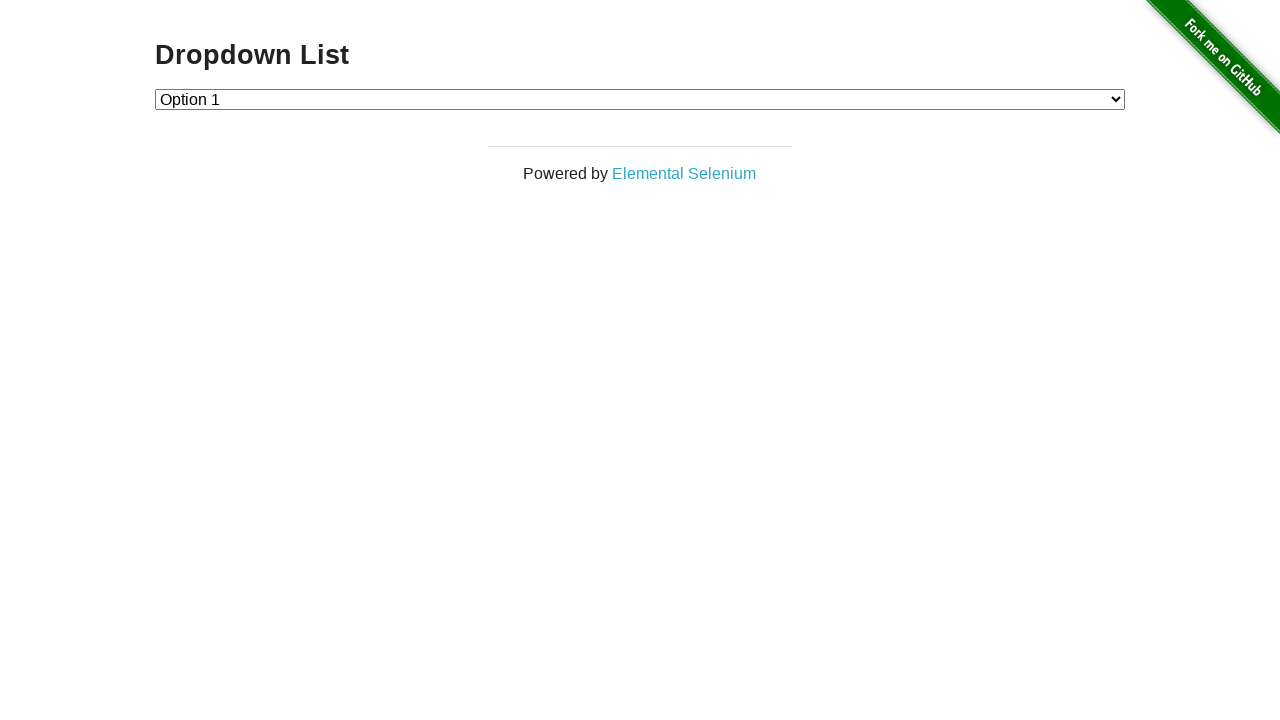